Tests scrolling functionality by scrolling the page and a specific table element

Starting URL: https://rahulshettyacademy.com/AutomationPractice/

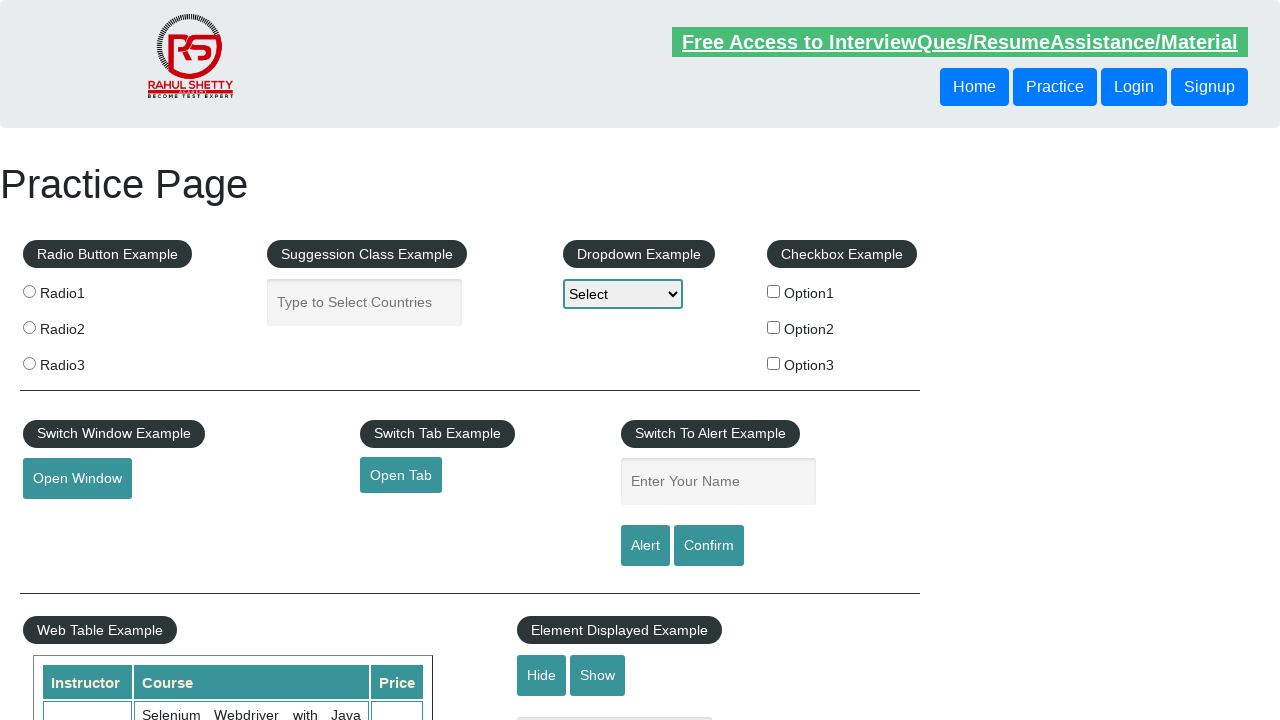

Scrolled page down by 600 pixels
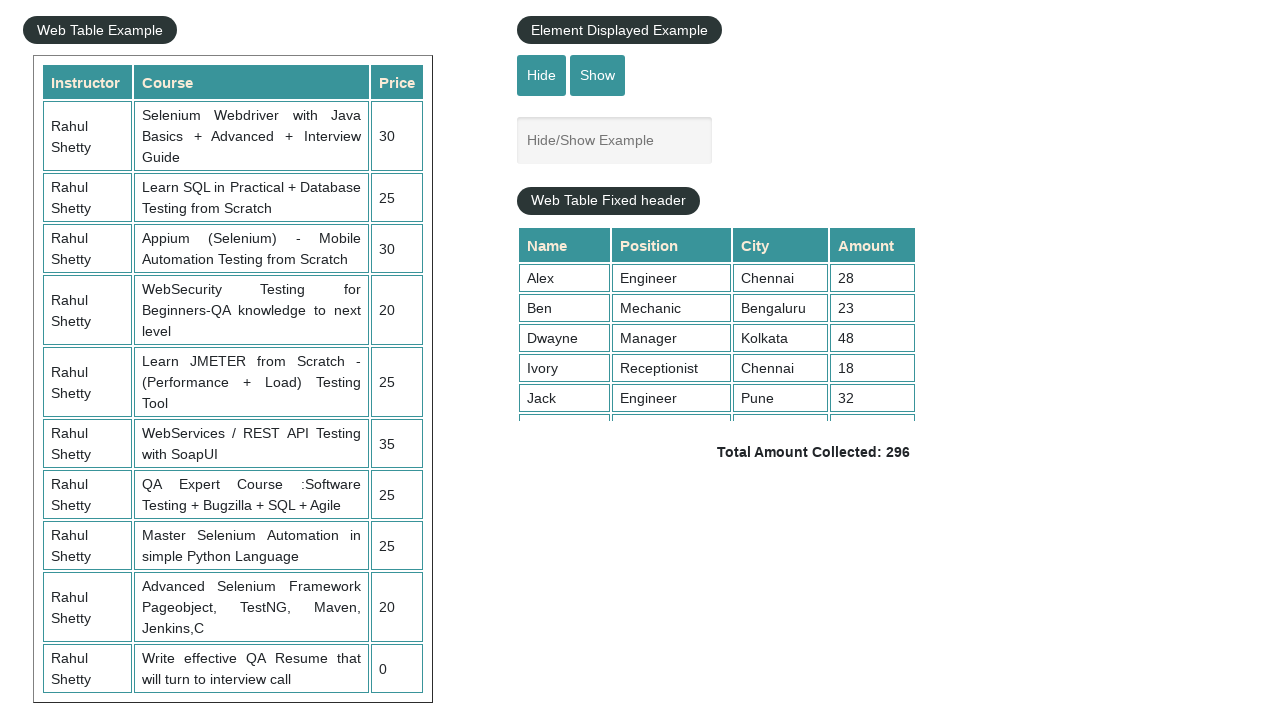

Scrolled table element down by 5000 pixels
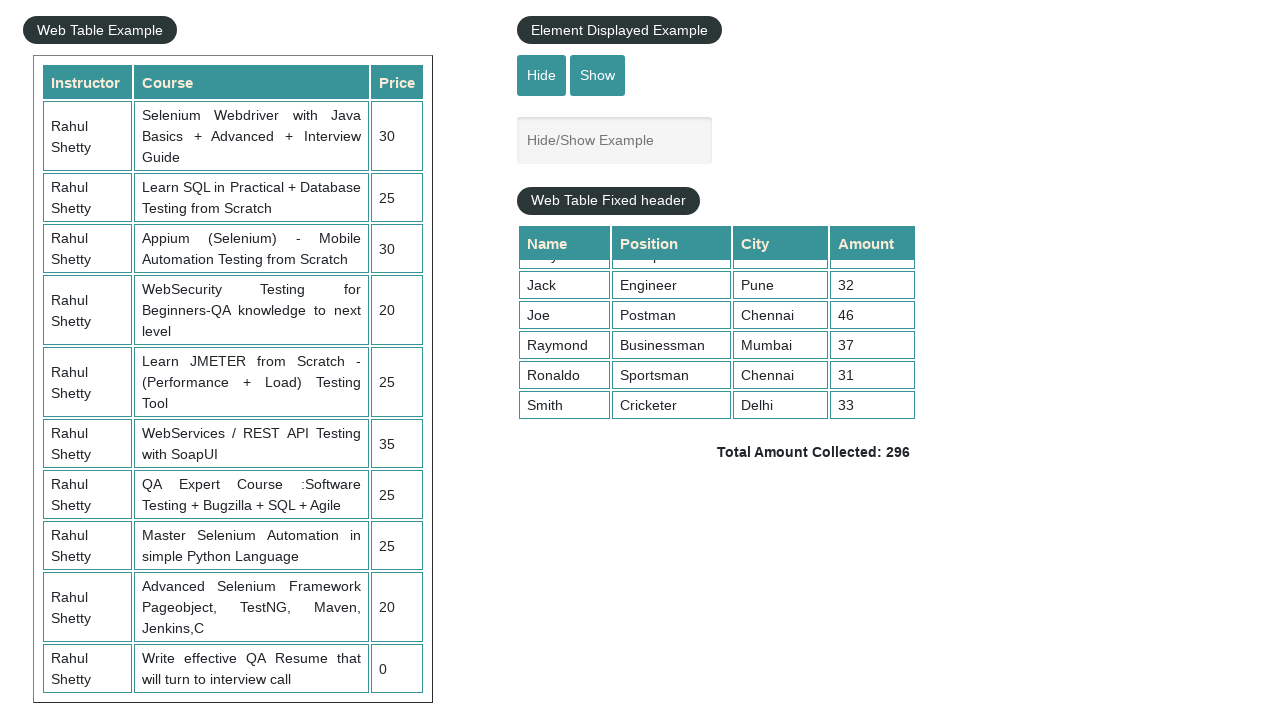

Retrieved all table elements with class 'table-display'
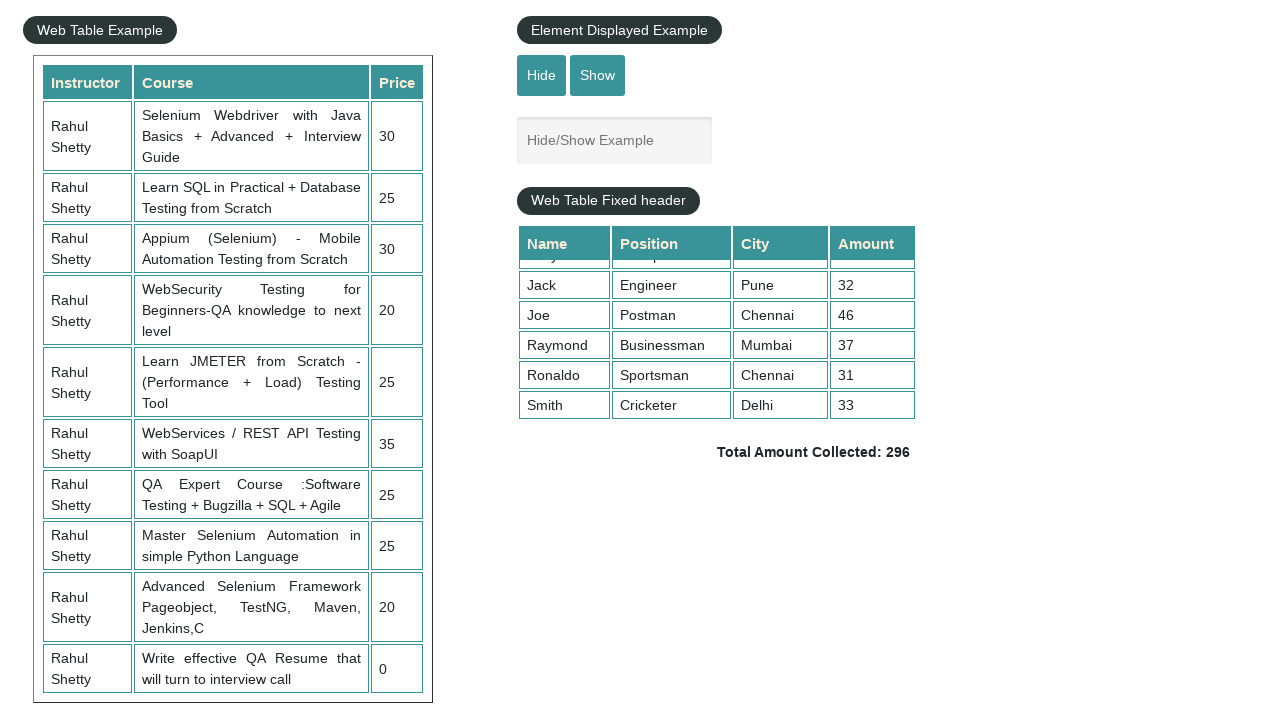

Printed table content
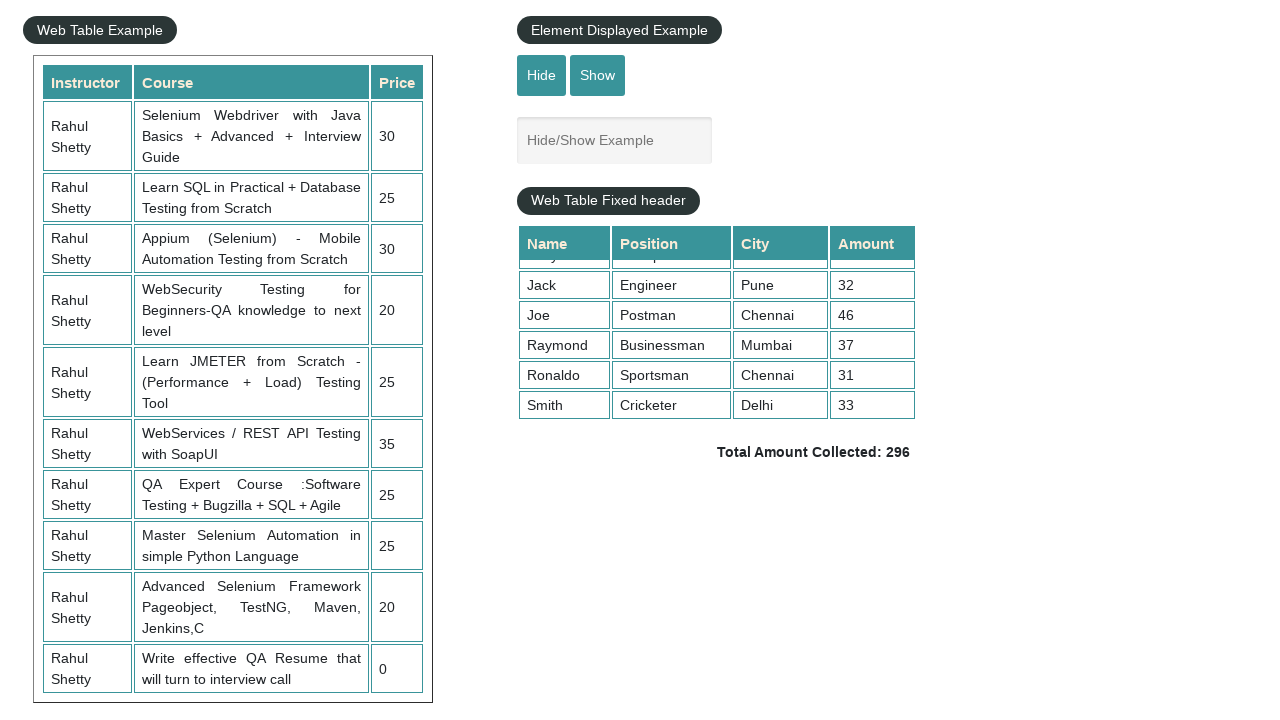

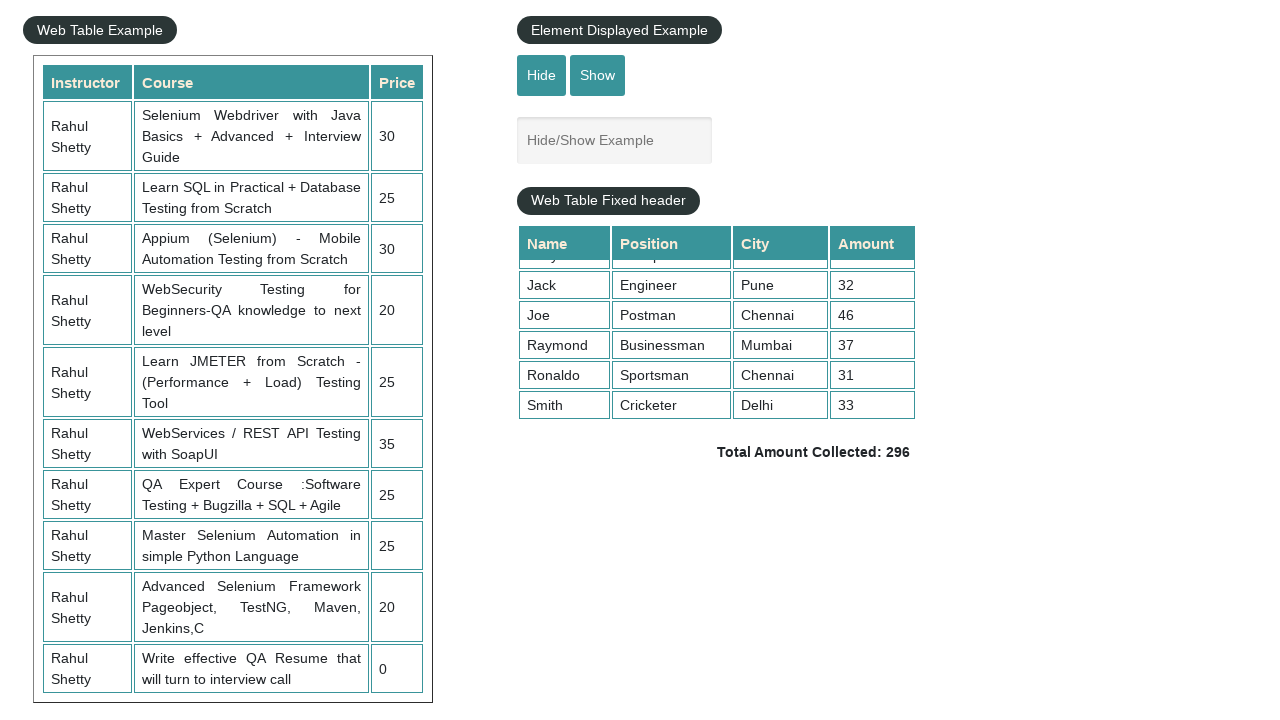